Creates a todo item and marks it as completed by clicking the checkbox, then verifies it has the completed state

Starting URL: https://todomvc.com/examples/react/dist/

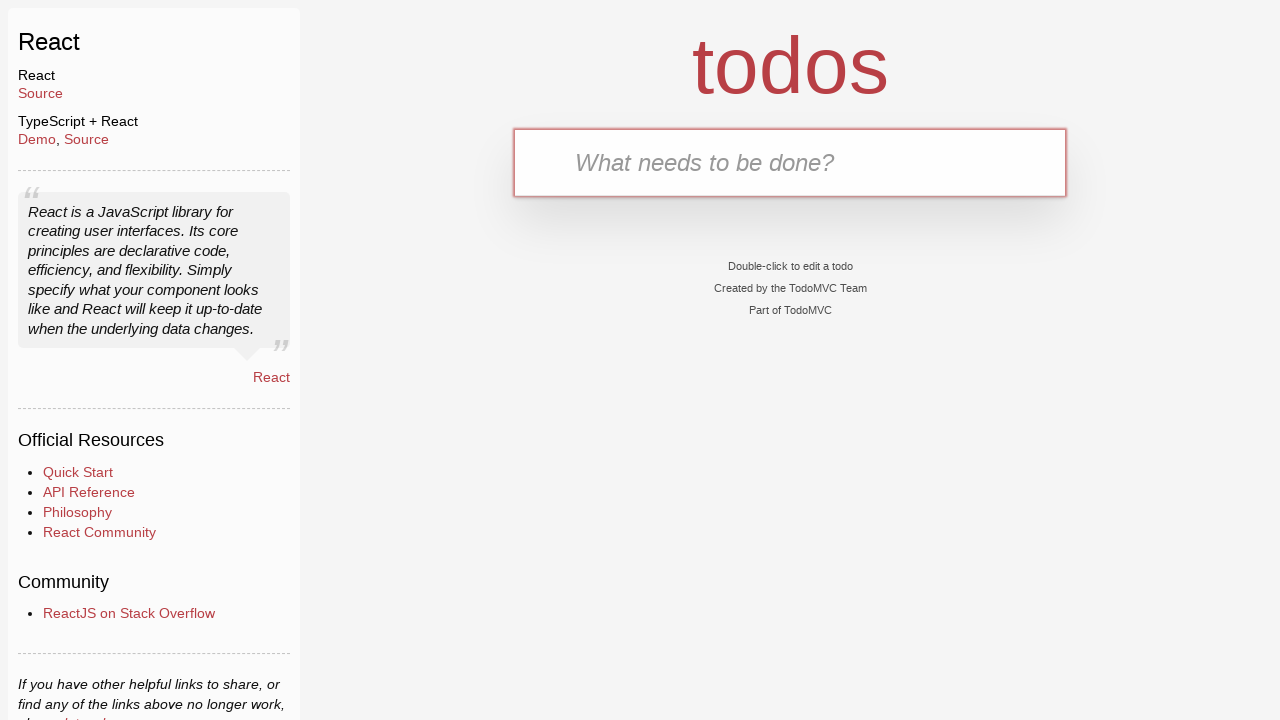

Filled new todo input with 'Make tests' on .new-todo
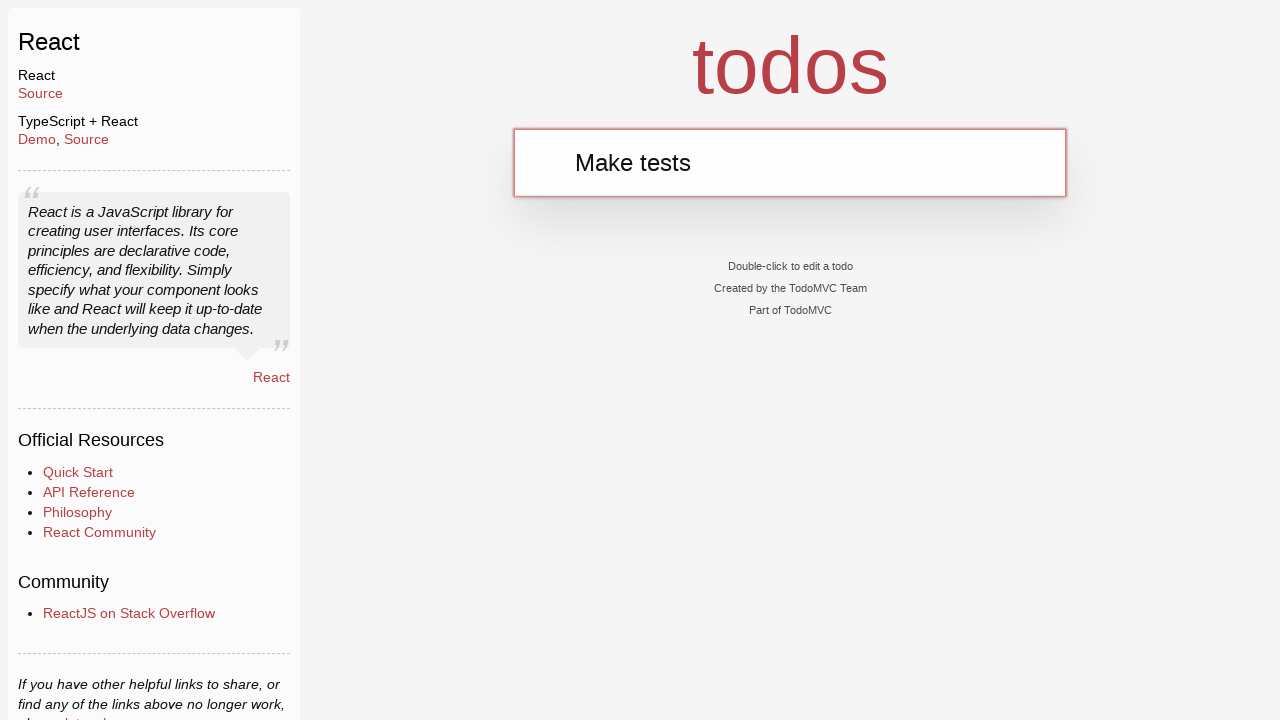

Pressed Enter to create todo item on .new-todo
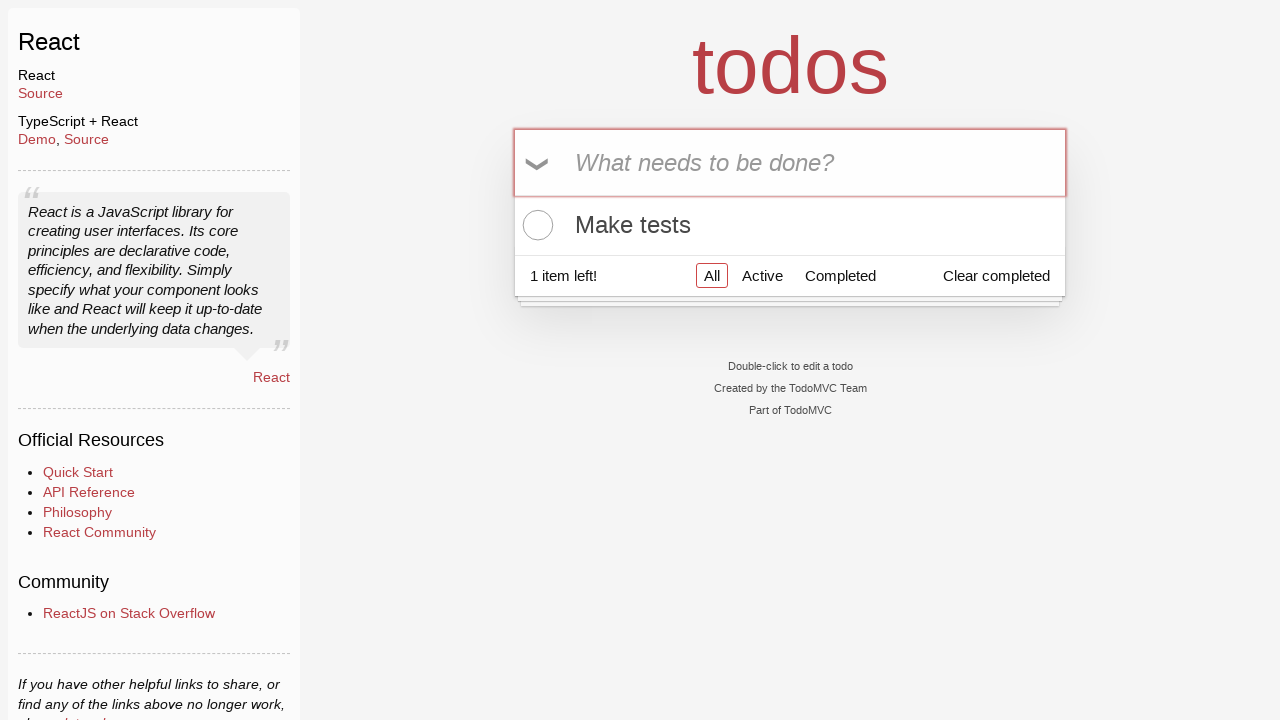

Todo item appeared in the list
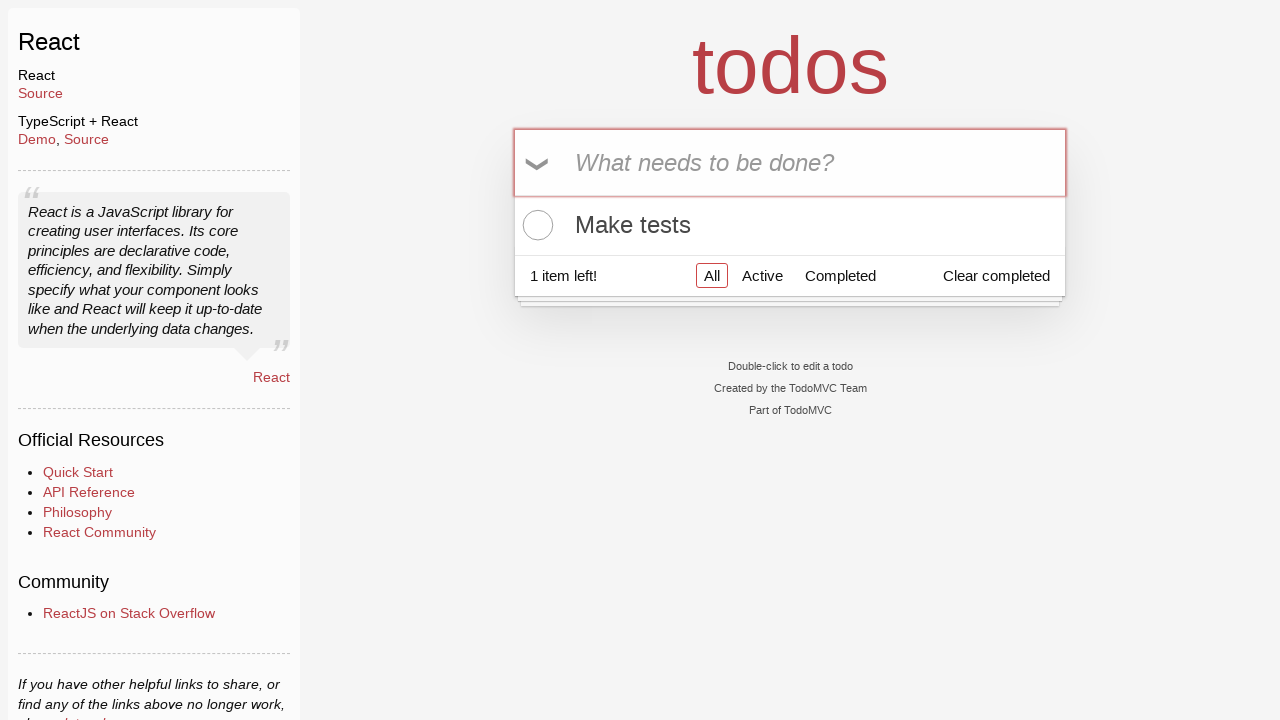

Clicked checkbox to mark todo as completed at (535, 225) on .todo-list li .toggle
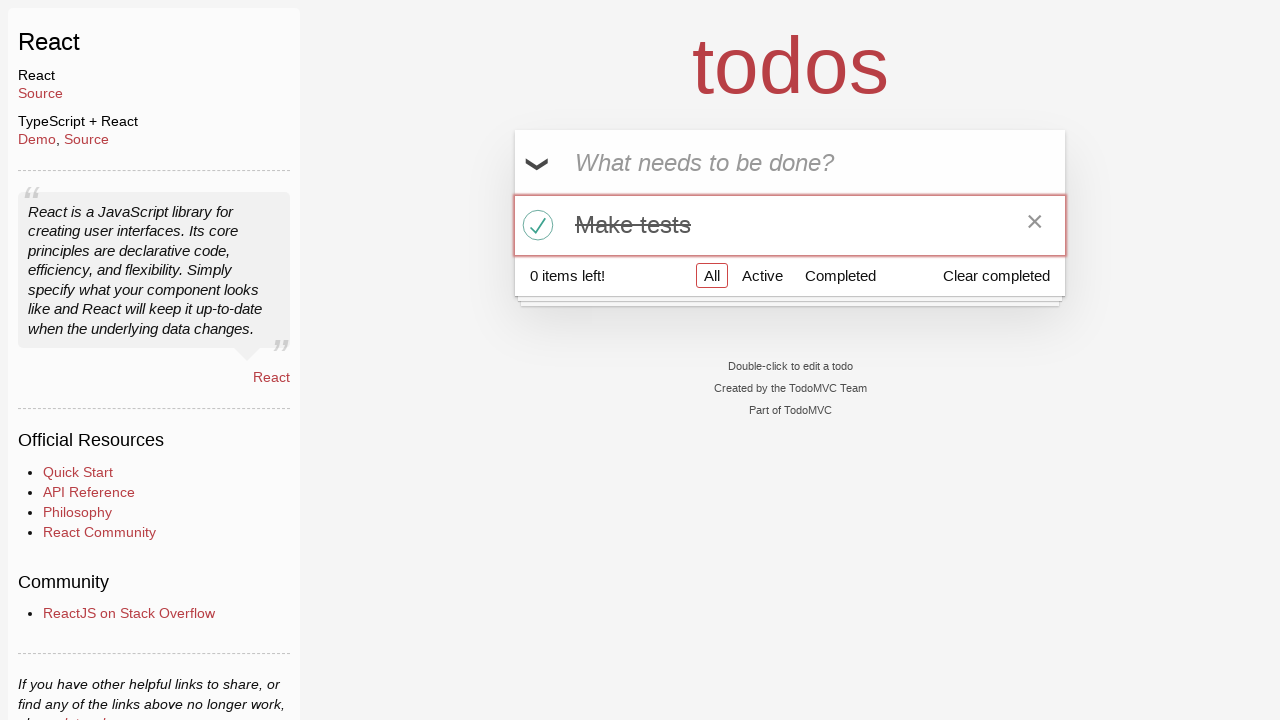

Verified todo item has 'completed' class
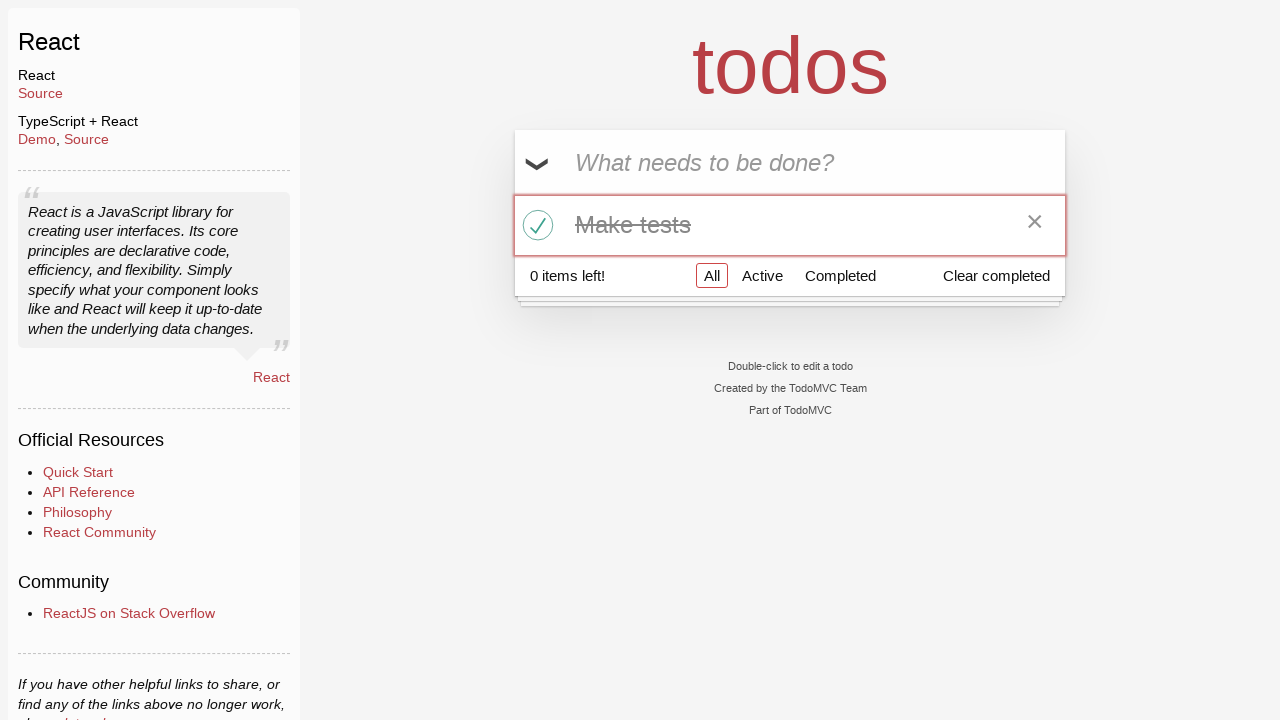

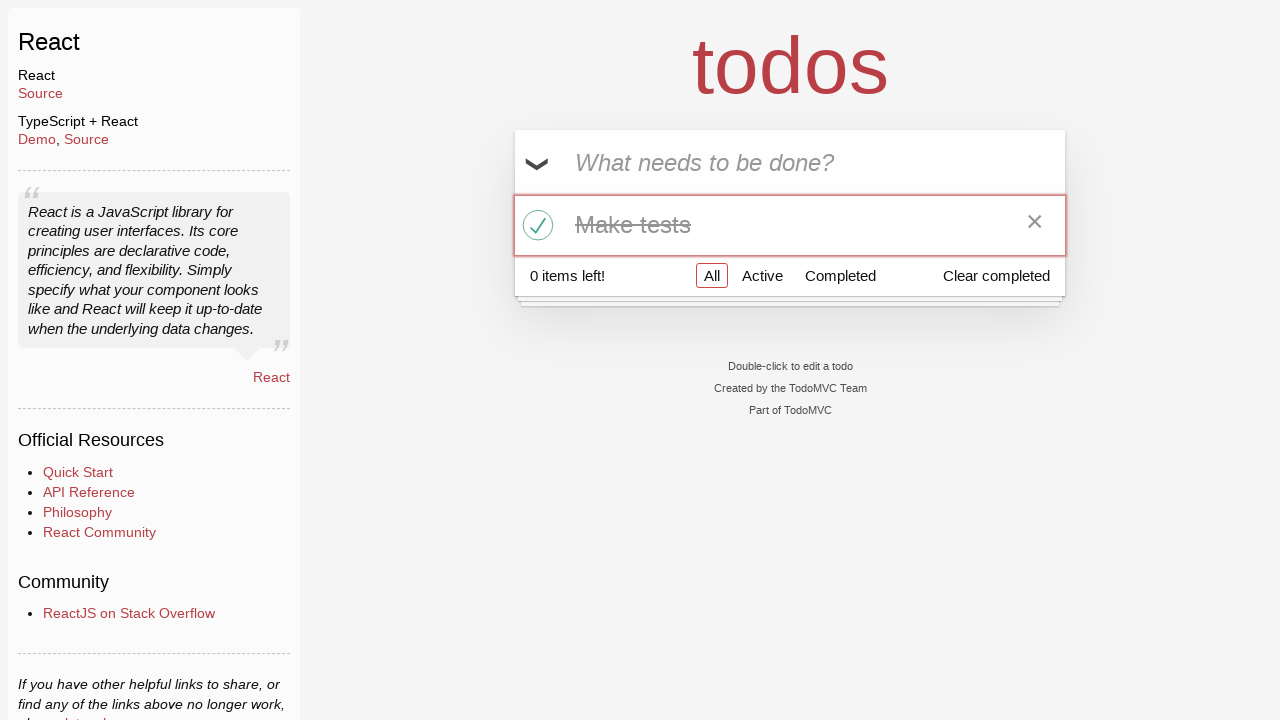